Tests double-click functionality on a 'Copy Text' button on a test automation practice page

Starting URL: https://testautomationpractice.blogspot.com/

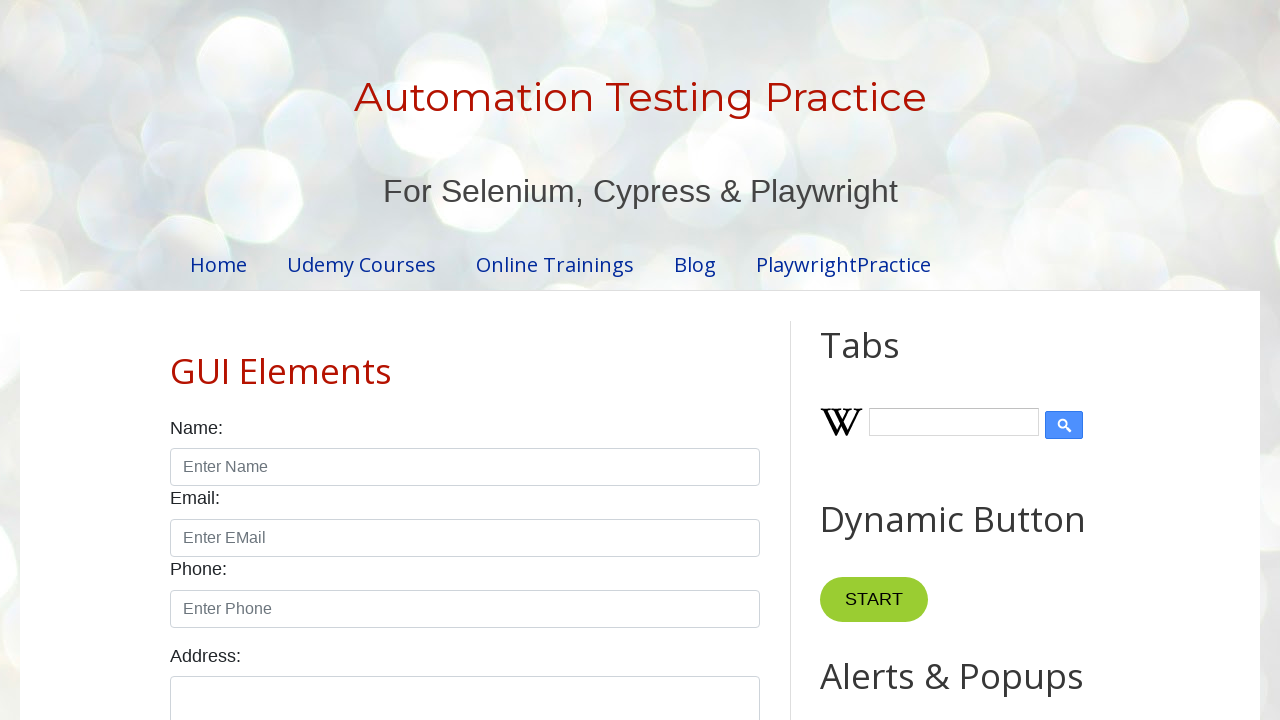

Located the Copy Text button
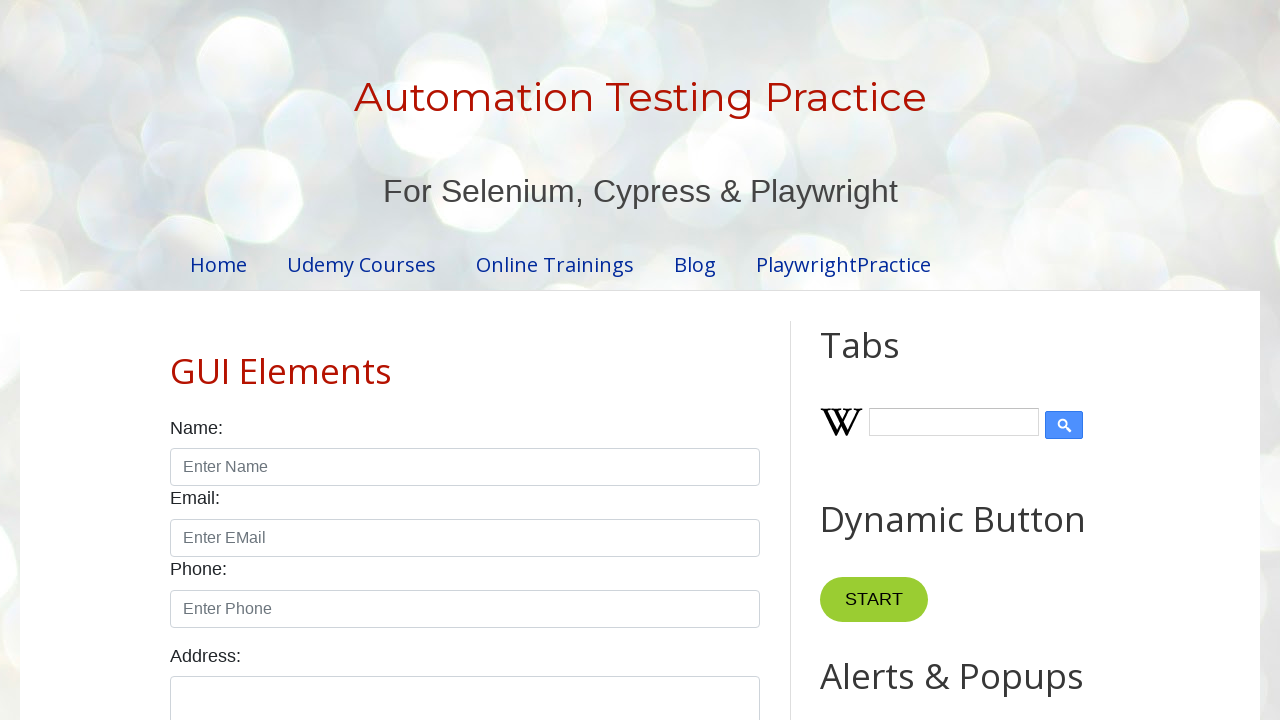

Double-clicked the Copy Text button at (885, 360) on xpath=//button[normalize-space()='Copy Text']
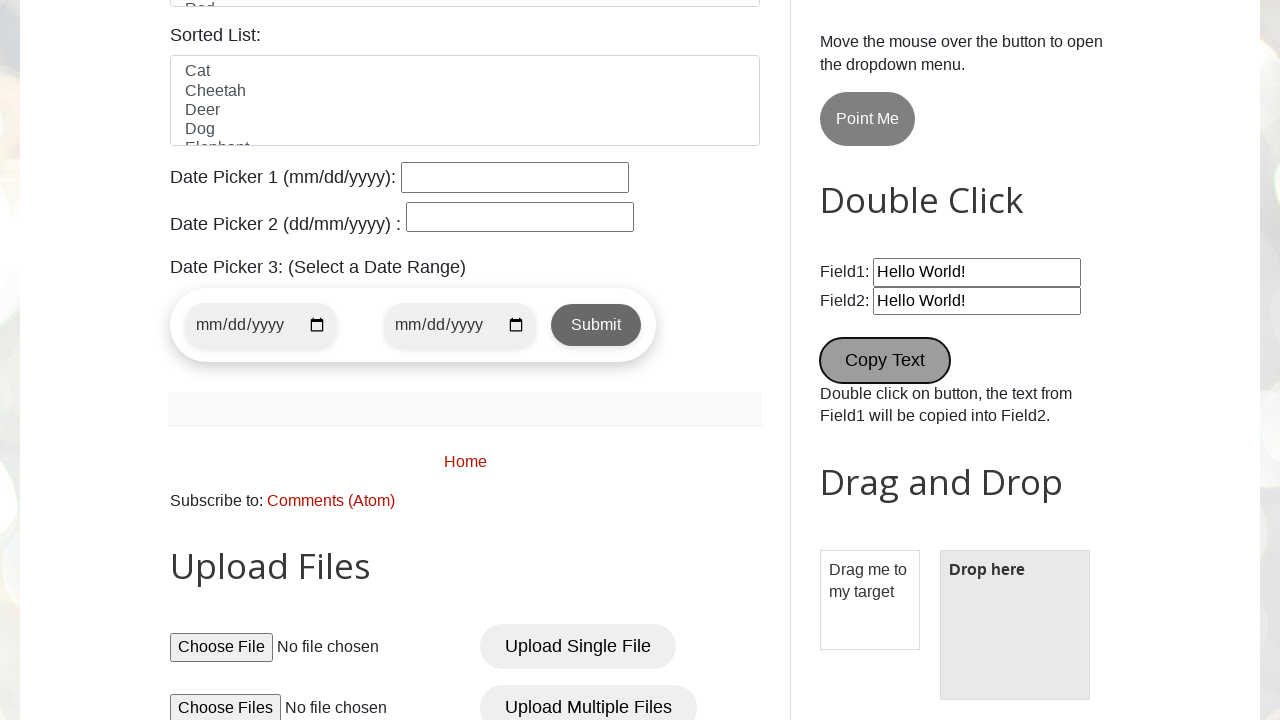

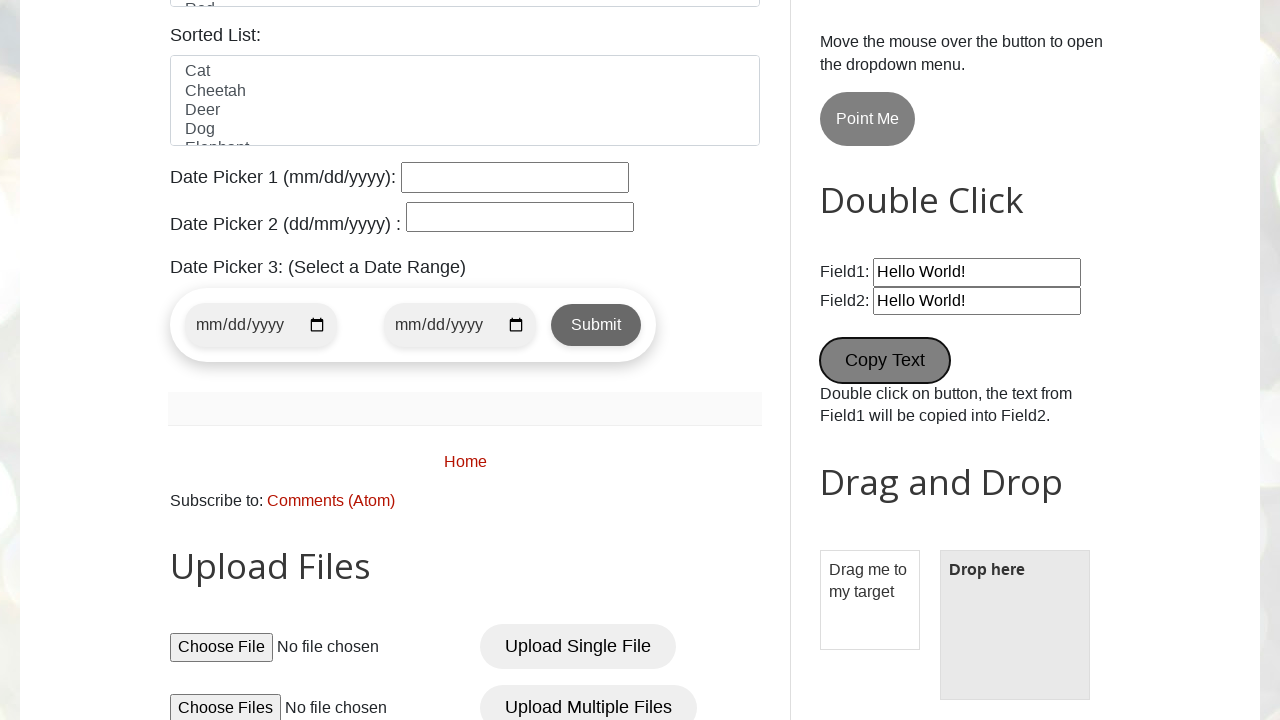